Opens a browser, navigates to a QA testing website, and maximizes the window. This is a basic browser automation test that verifies the page can be loaded.

Starting URL: https://anilmishraqatesting.com/

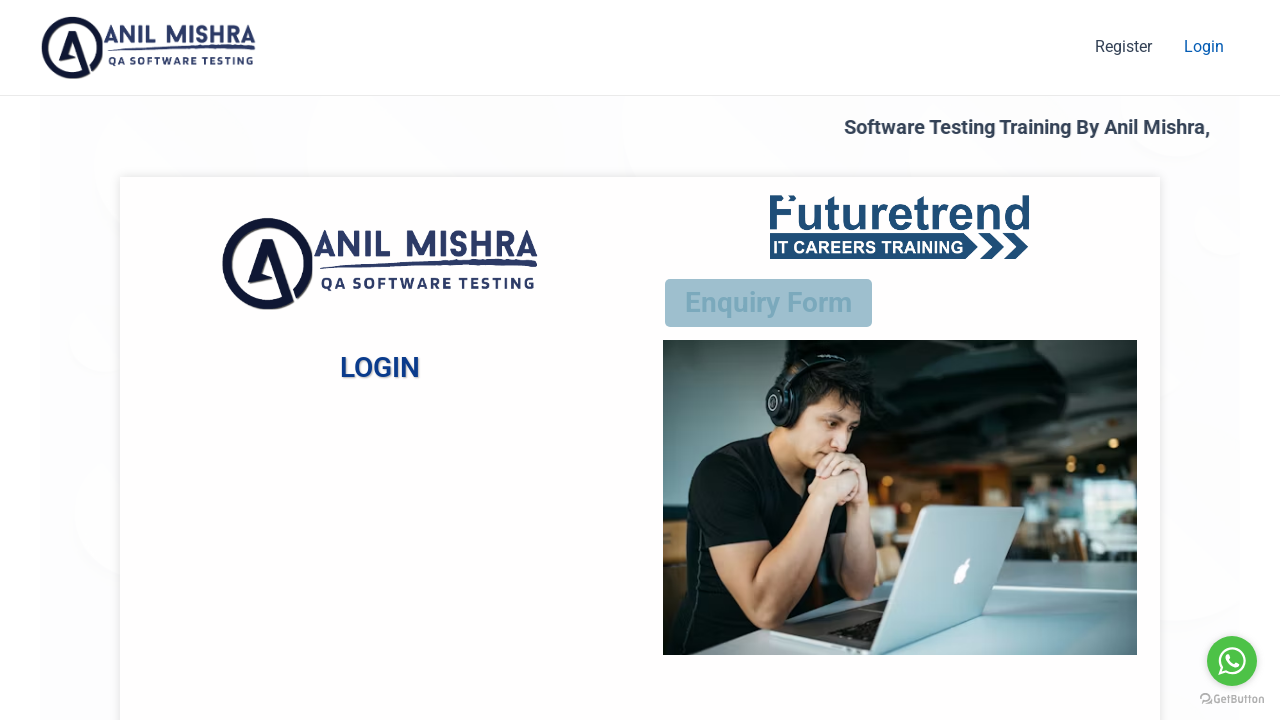

Set viewport size to 1920x1080
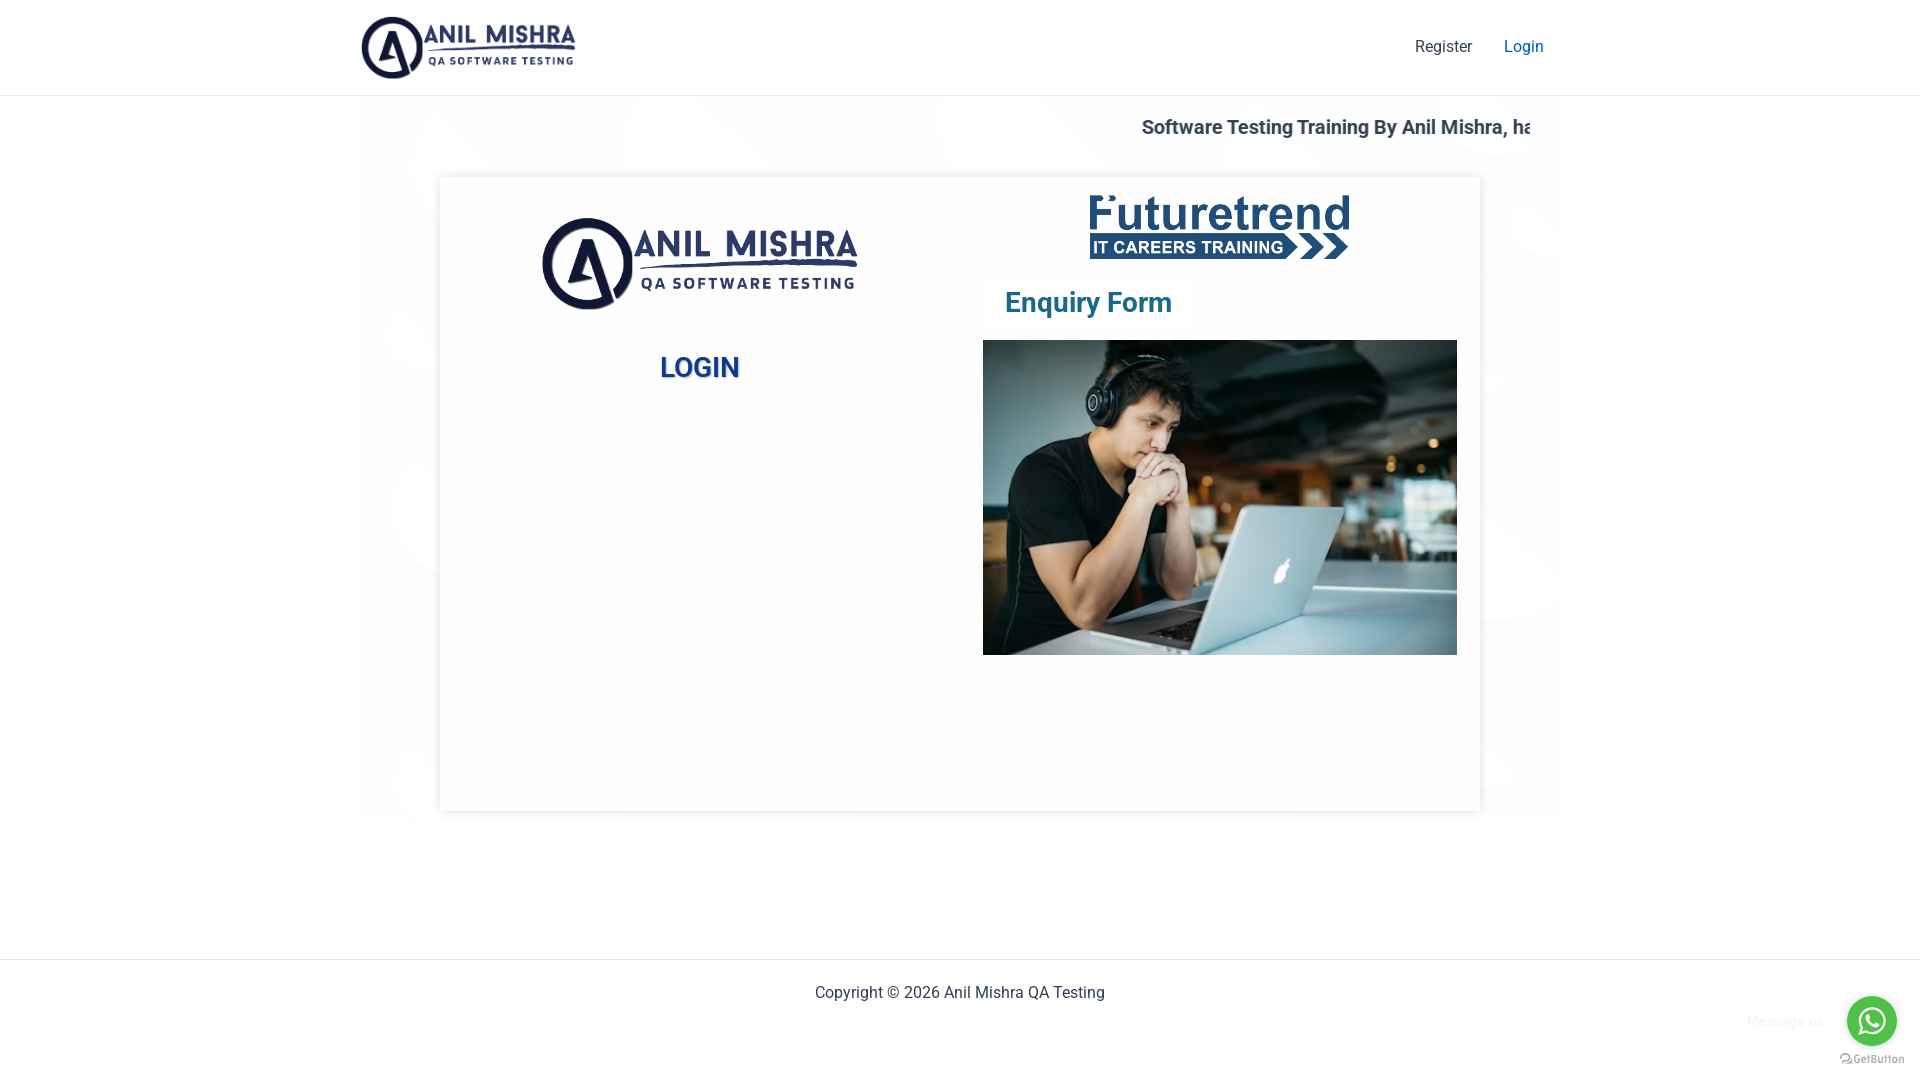

Page loaded successfully (domcontentloaded state reached)
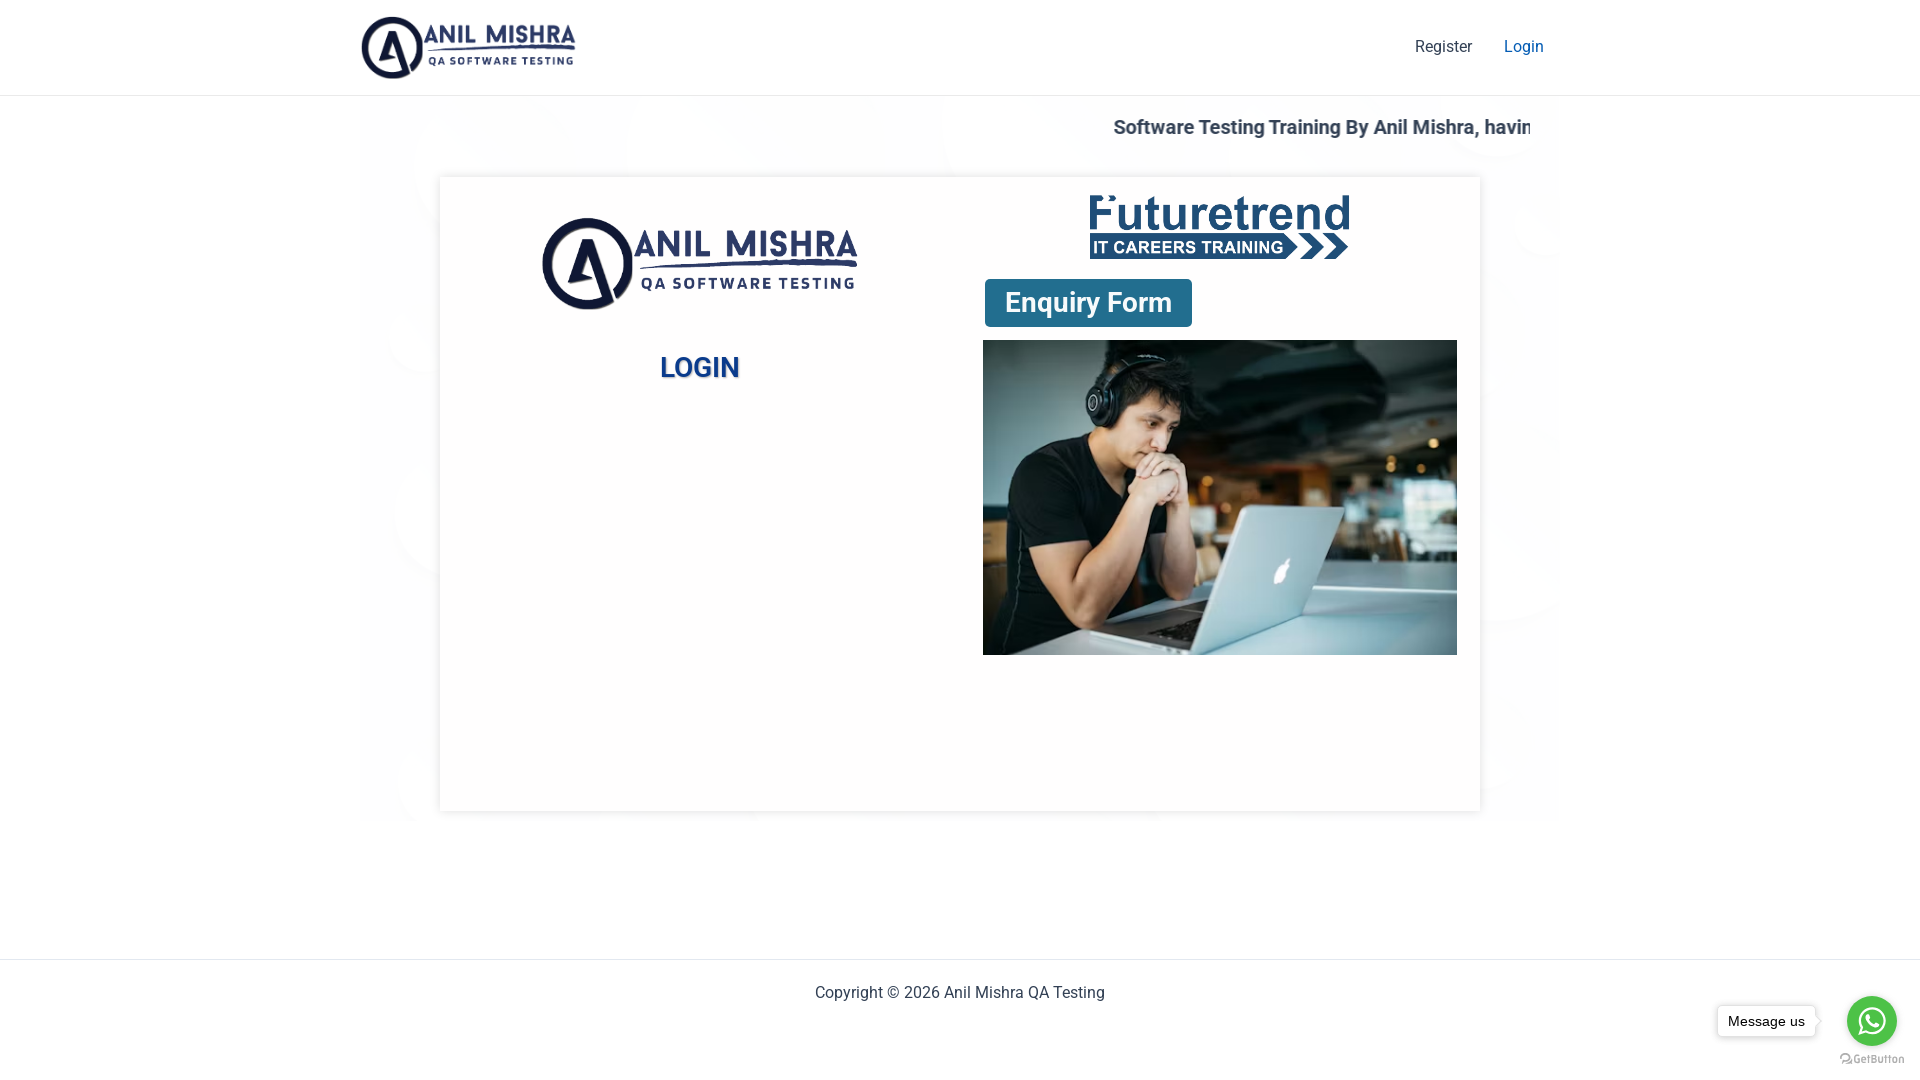

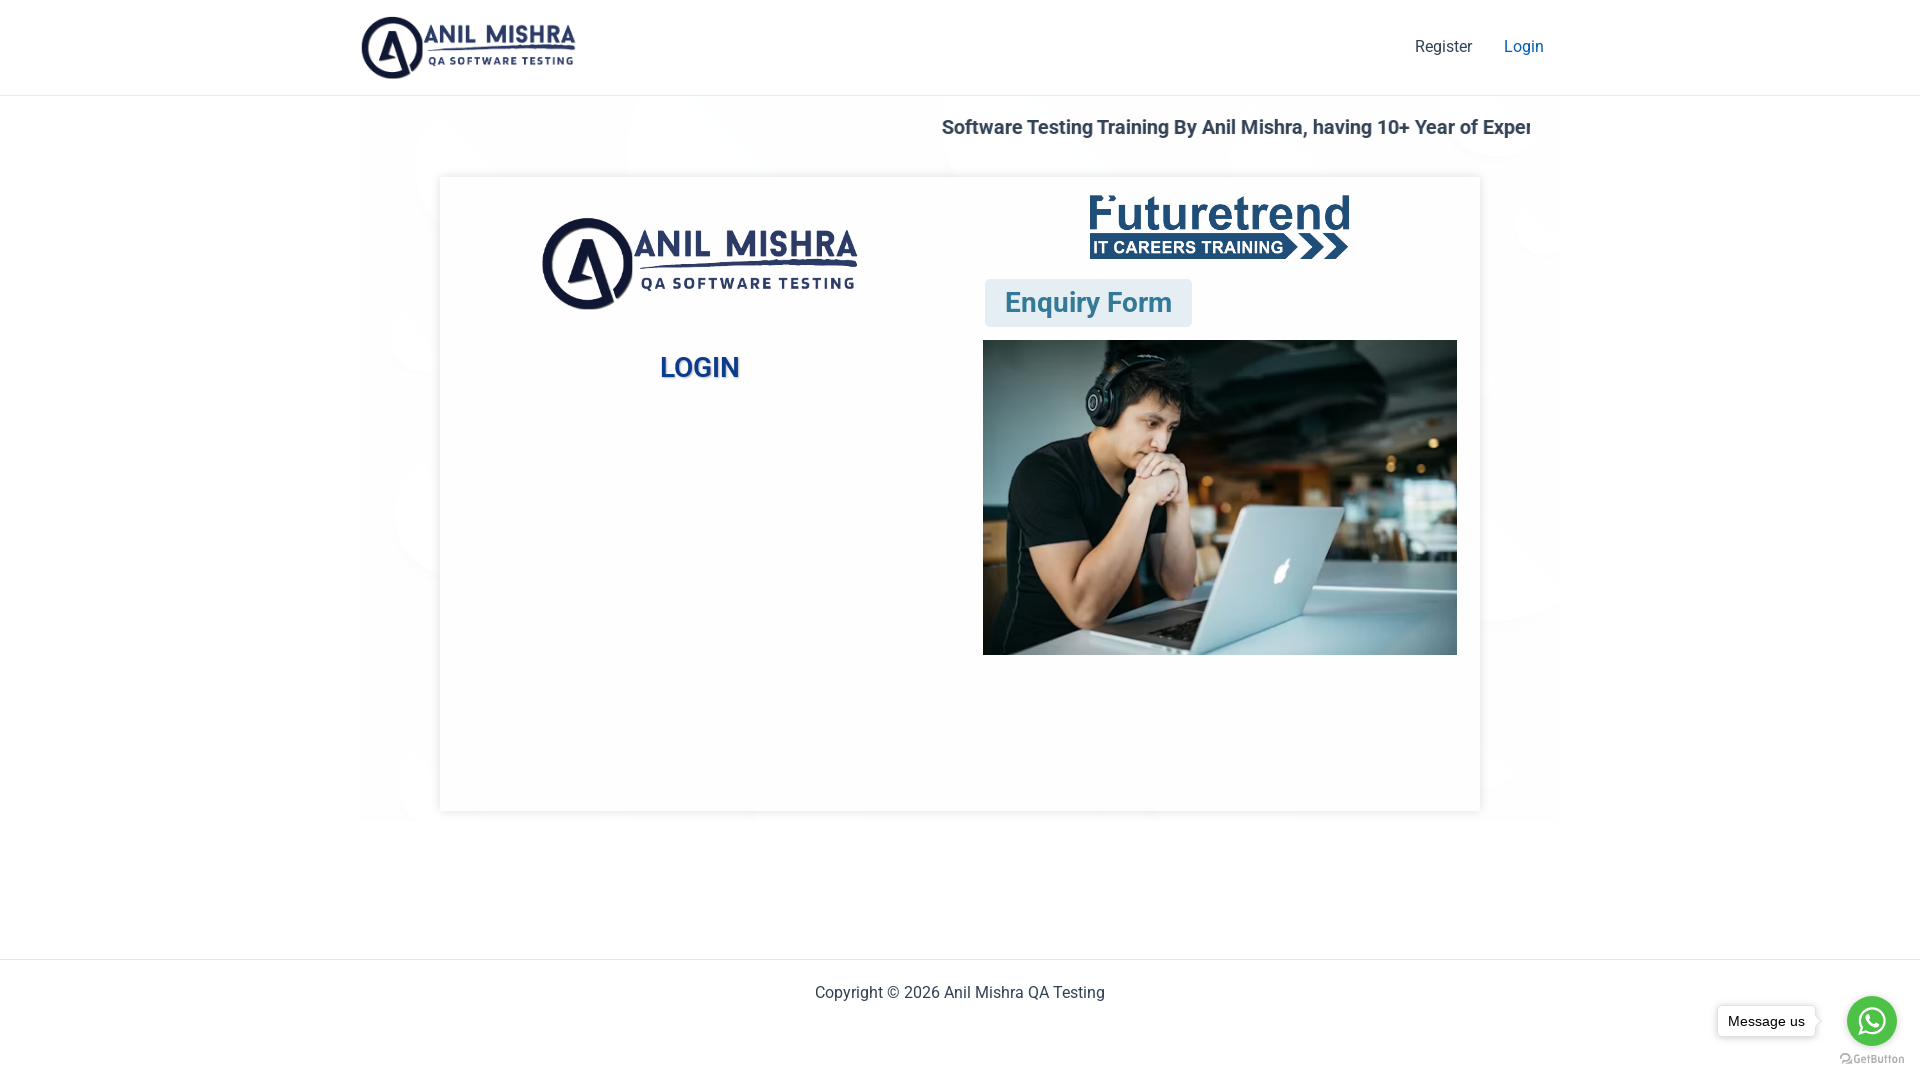